Tests Skandi form submission with valid machine draw numbers and verifies lottery data is displayed

Starting URL: https://lotto-ashen.vercel.app/skandi

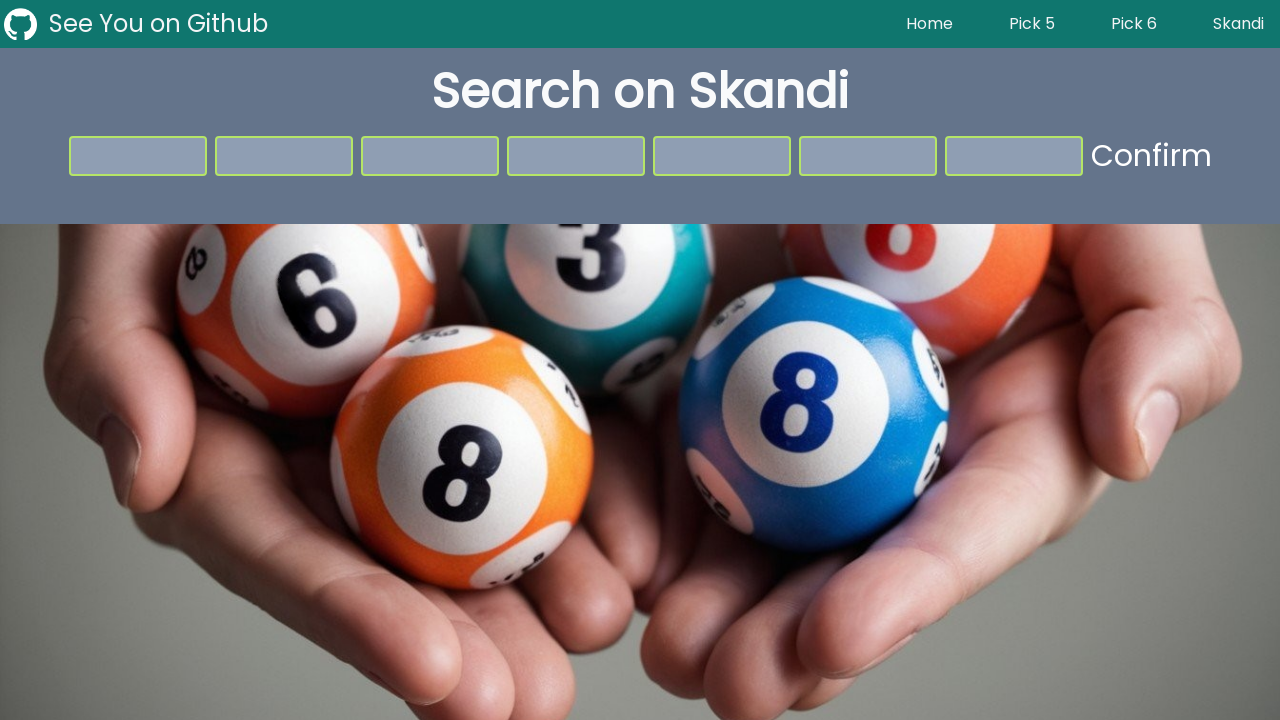

Filled number input 1 with value 7 on input[type='number']:nth-of-type(1)
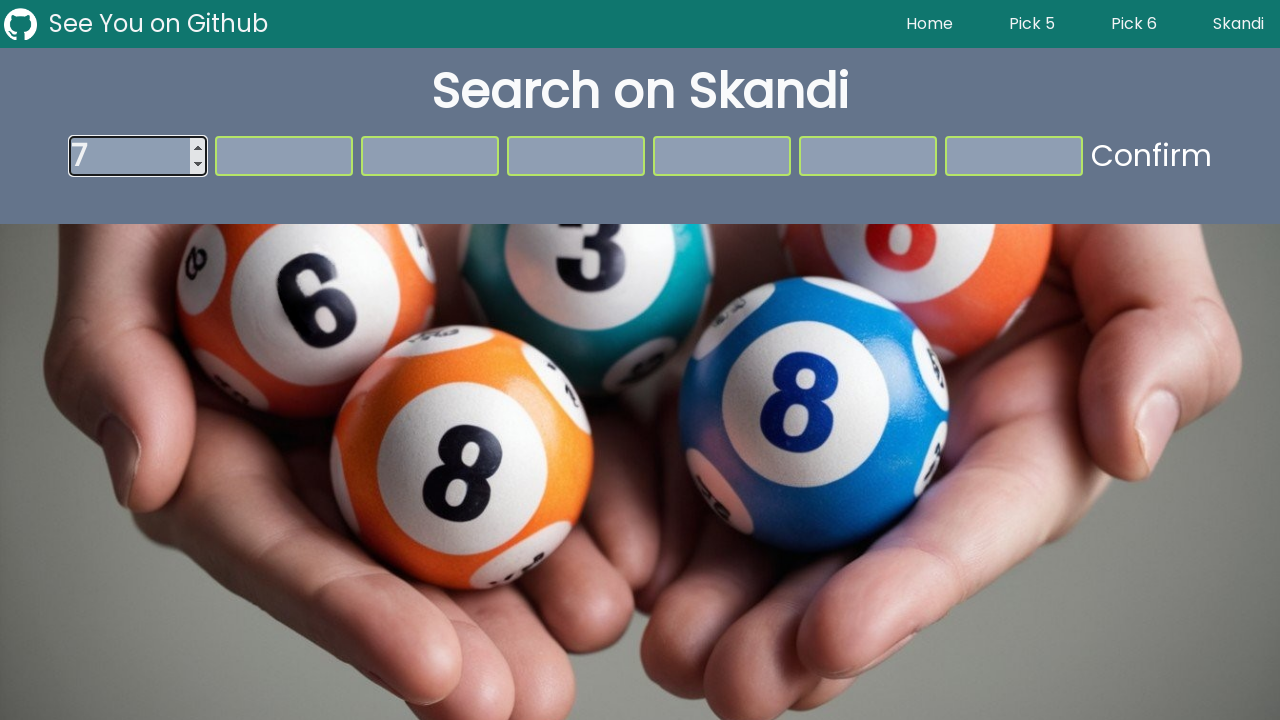

Filled number input 2 with value 11 on input[type='number']:nth-of-type(2)
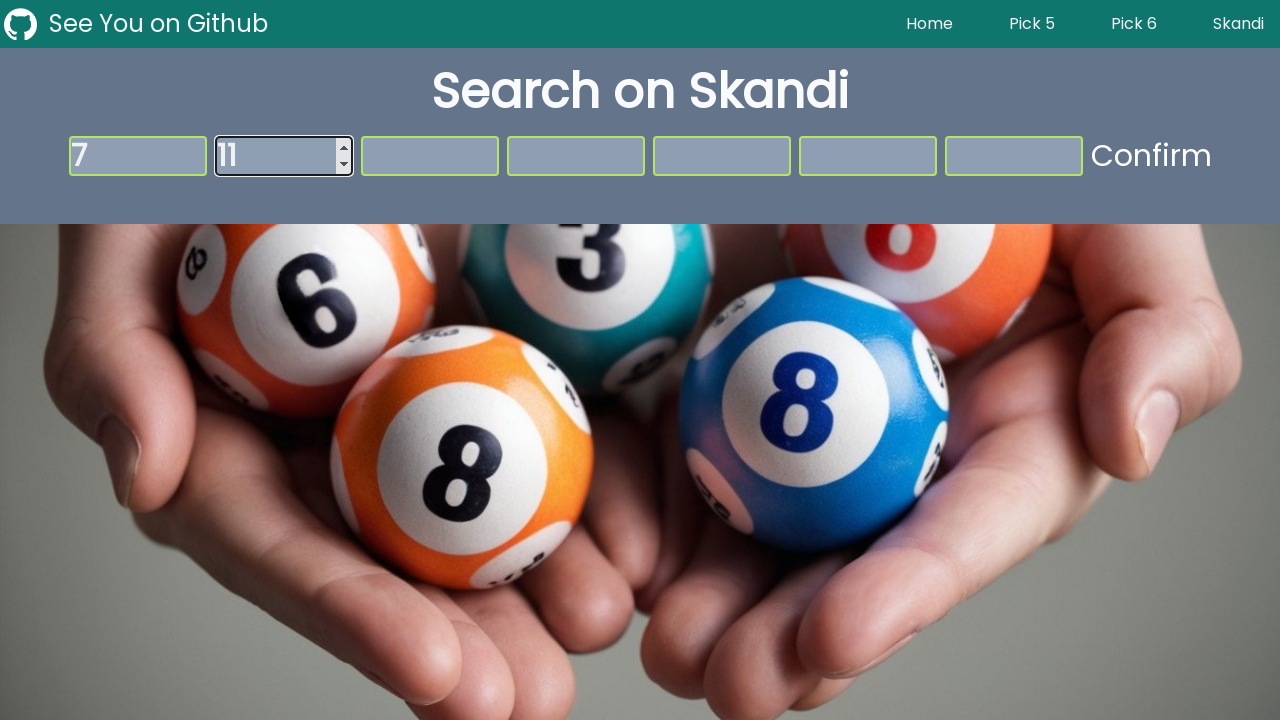

Filled number input 3 with value 15 on input[type='number']:nth-of-type(3)
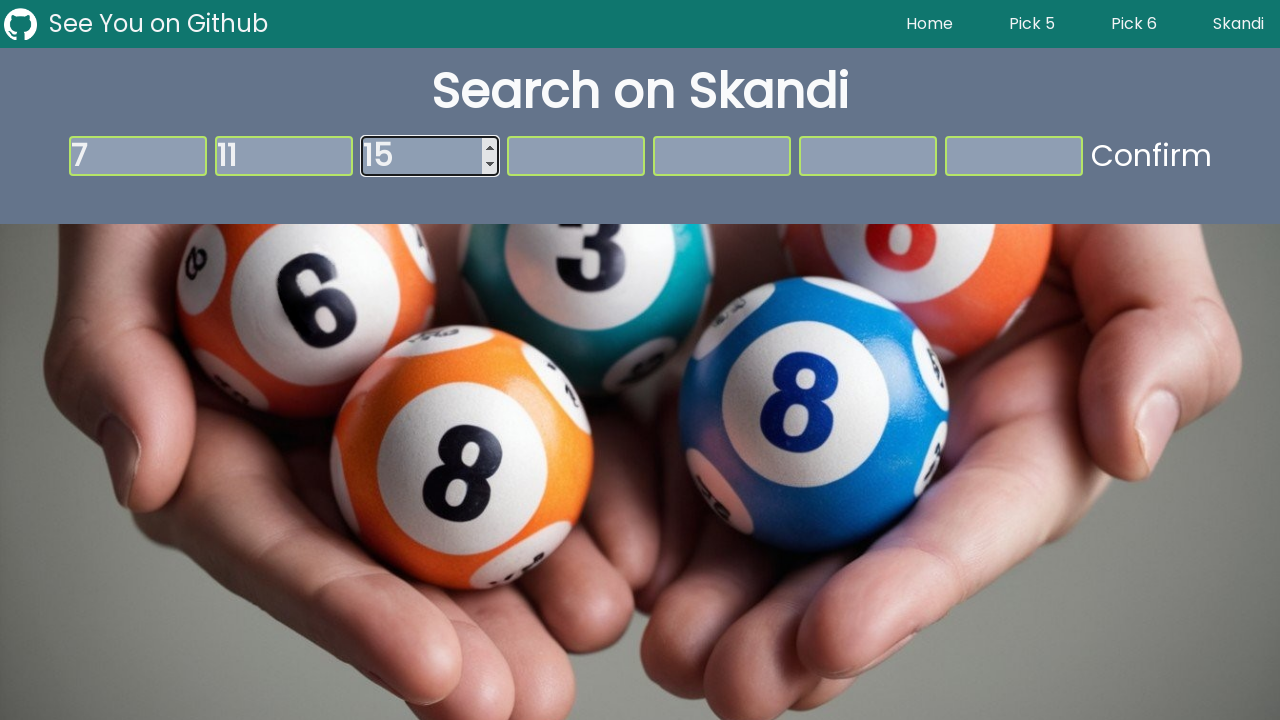

Filled number input 4 with value 19 on input[type='number']:nth-of-type(4)
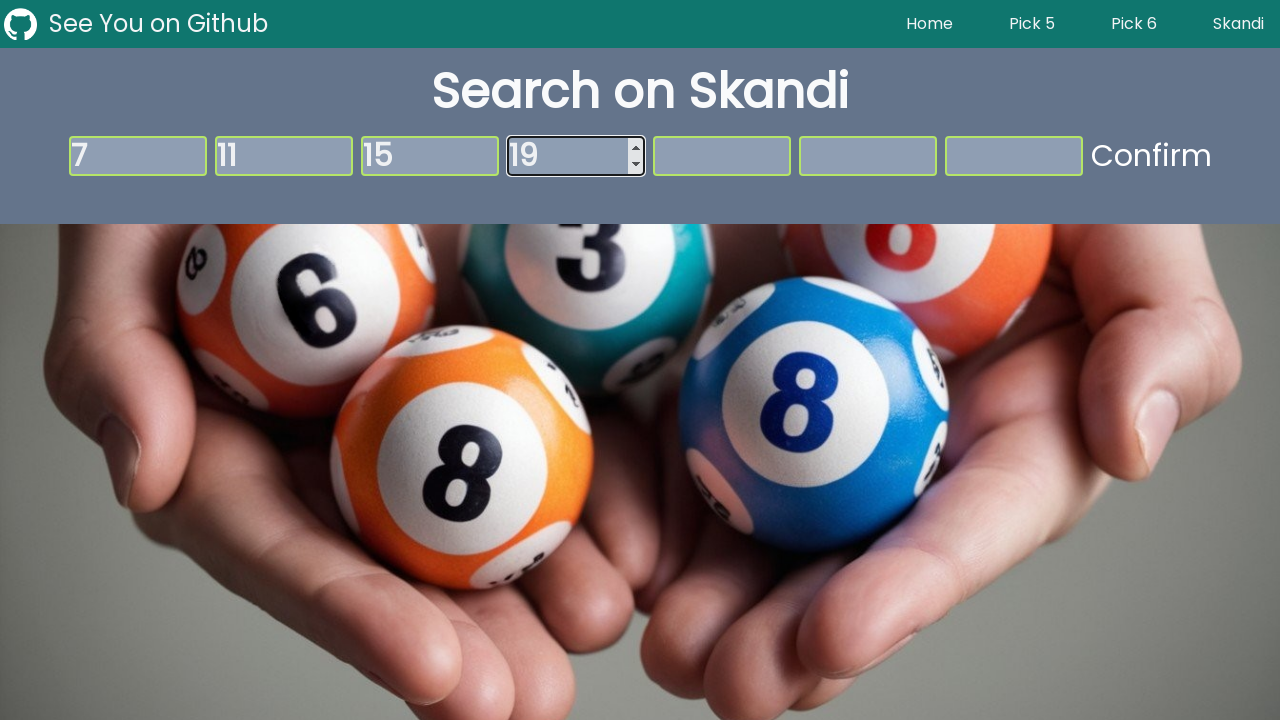

Filled number input 5 with value 22 on input[type='number']:nth-of-type(5)
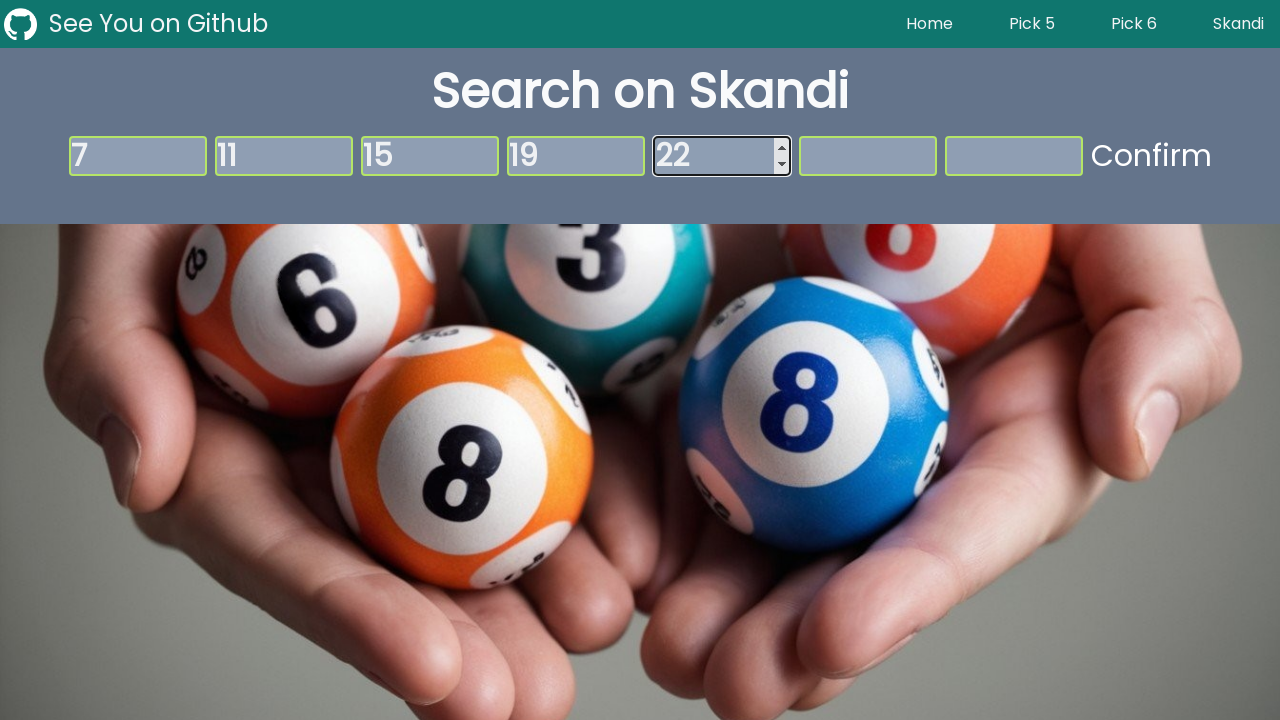

Filled number input 6 with value 26 on input[type='number']:nth-of-type(6)
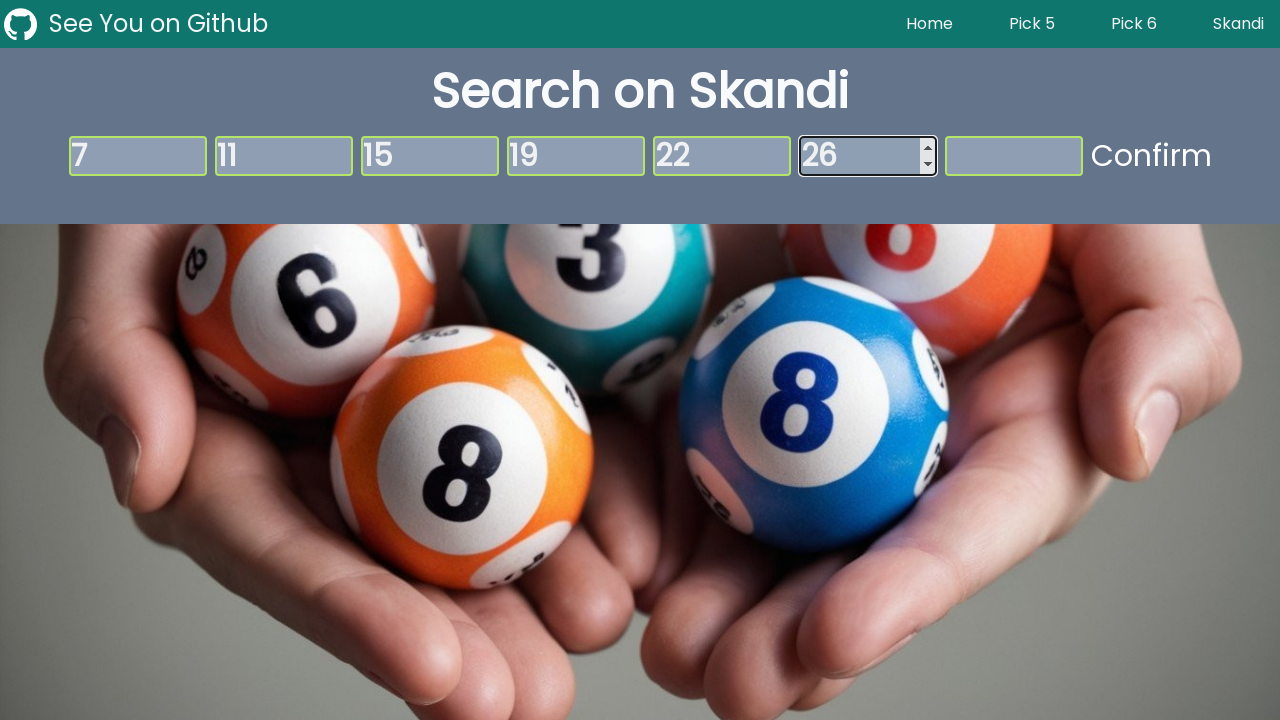

Filled number input 7 with value 33 on input[type='number']:nth-of-type(7)
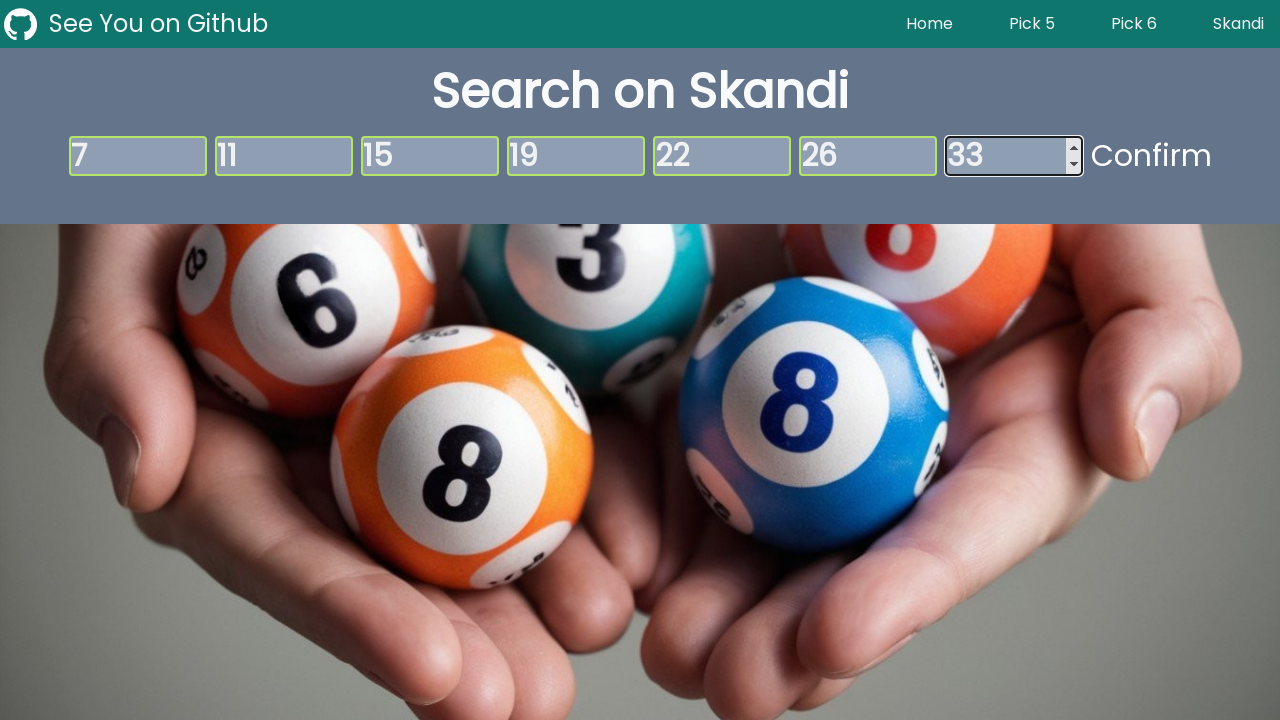

Clicked submit button to submit Skandi form with machine draw numbers at (1151, 156) on button[type='submit']
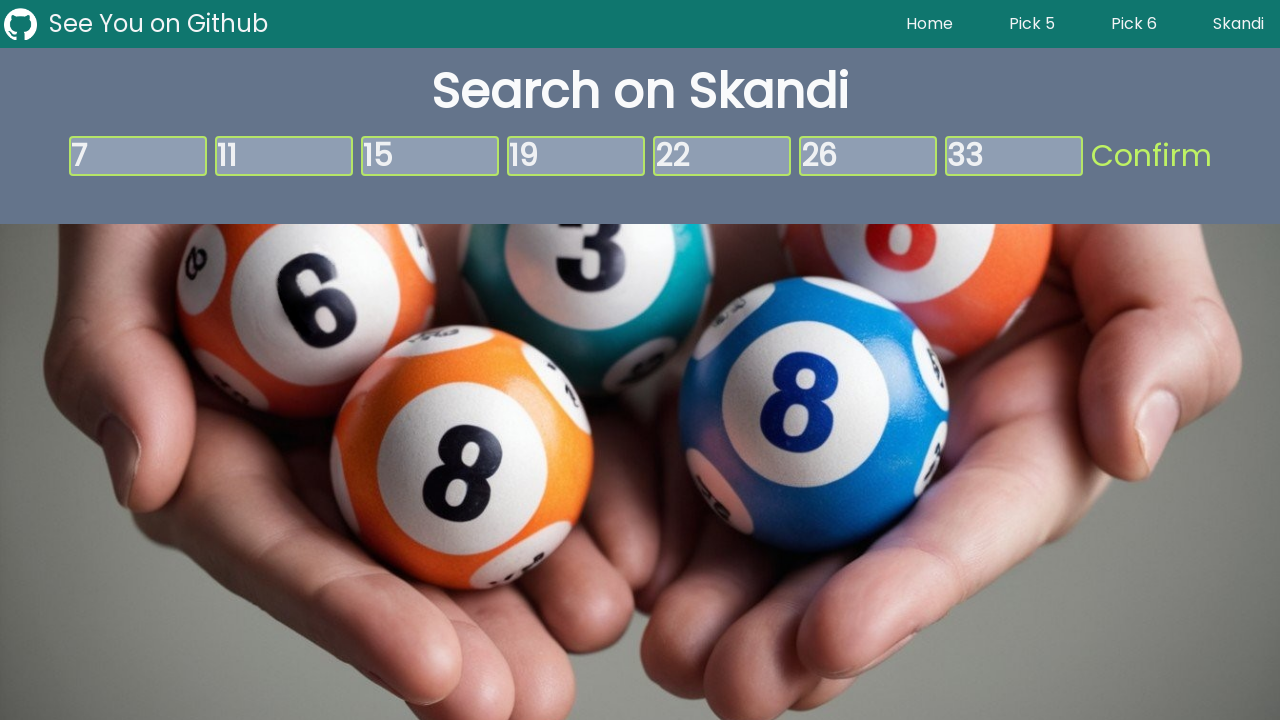

Verified lottery amount 339.571.185 Ft is displayed
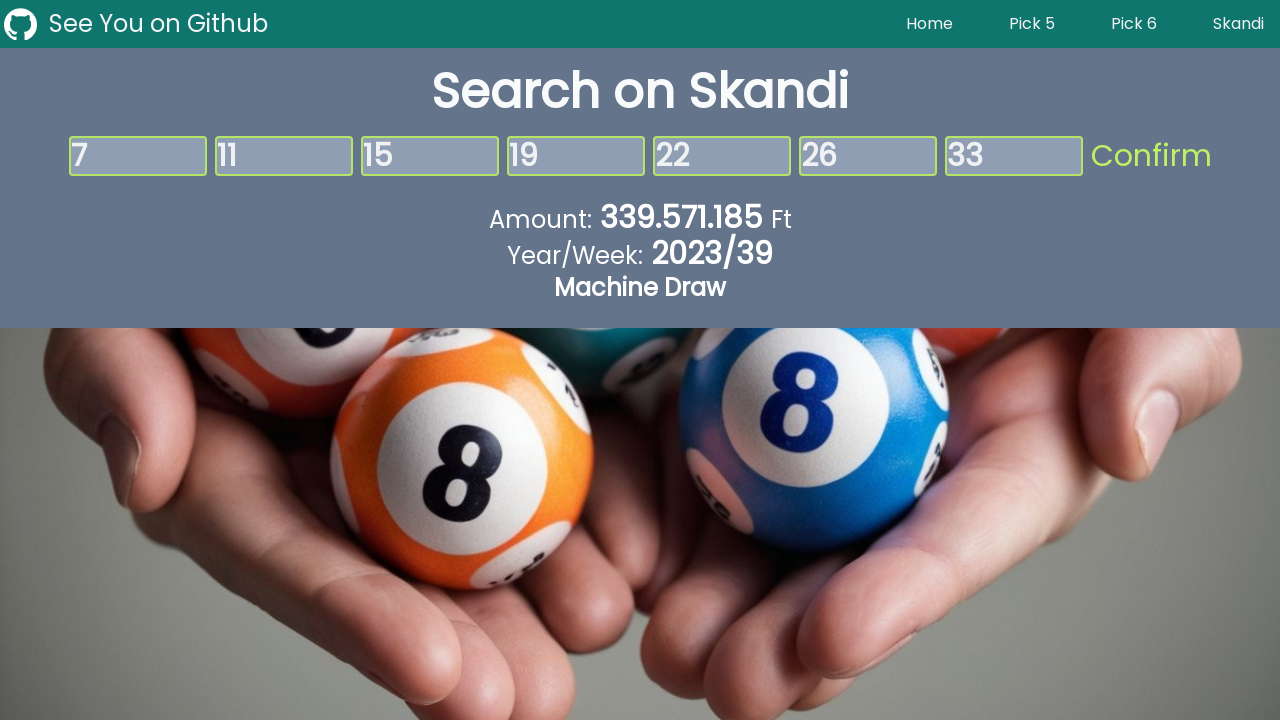

Verified lottery year/week 2023/39 is displayed
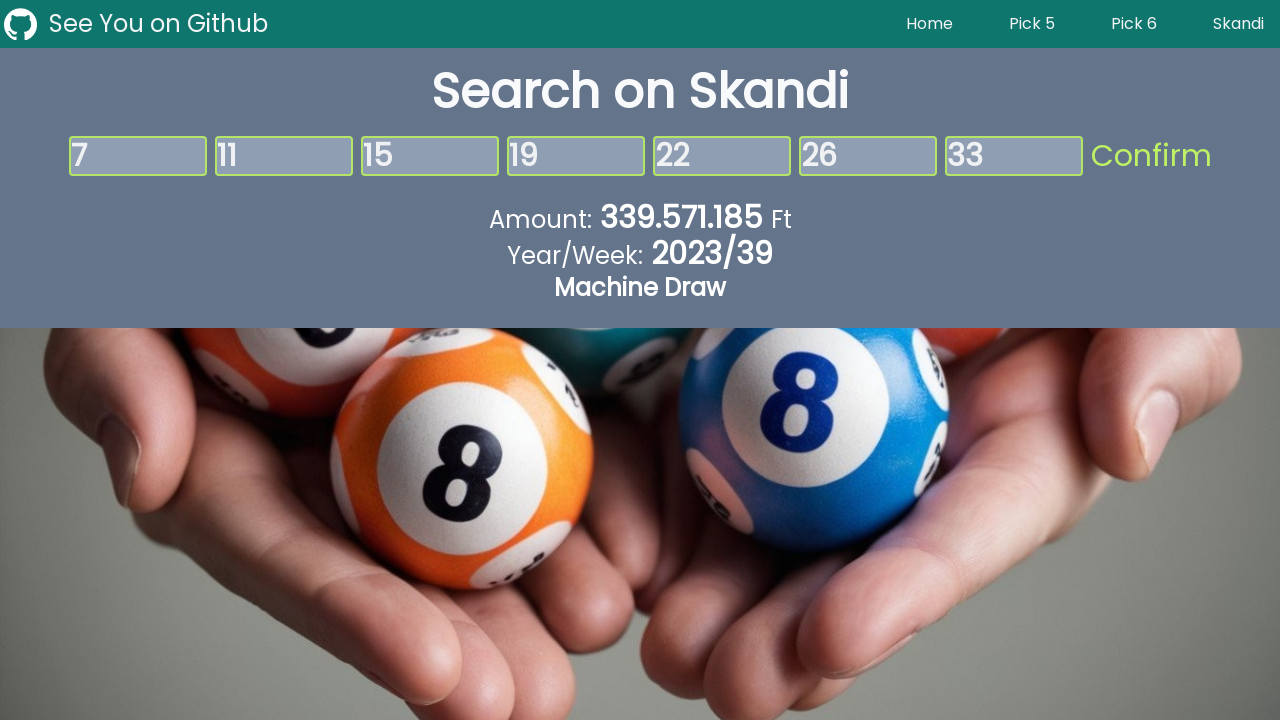

Verified Machine Draw label is displayed in lottery data
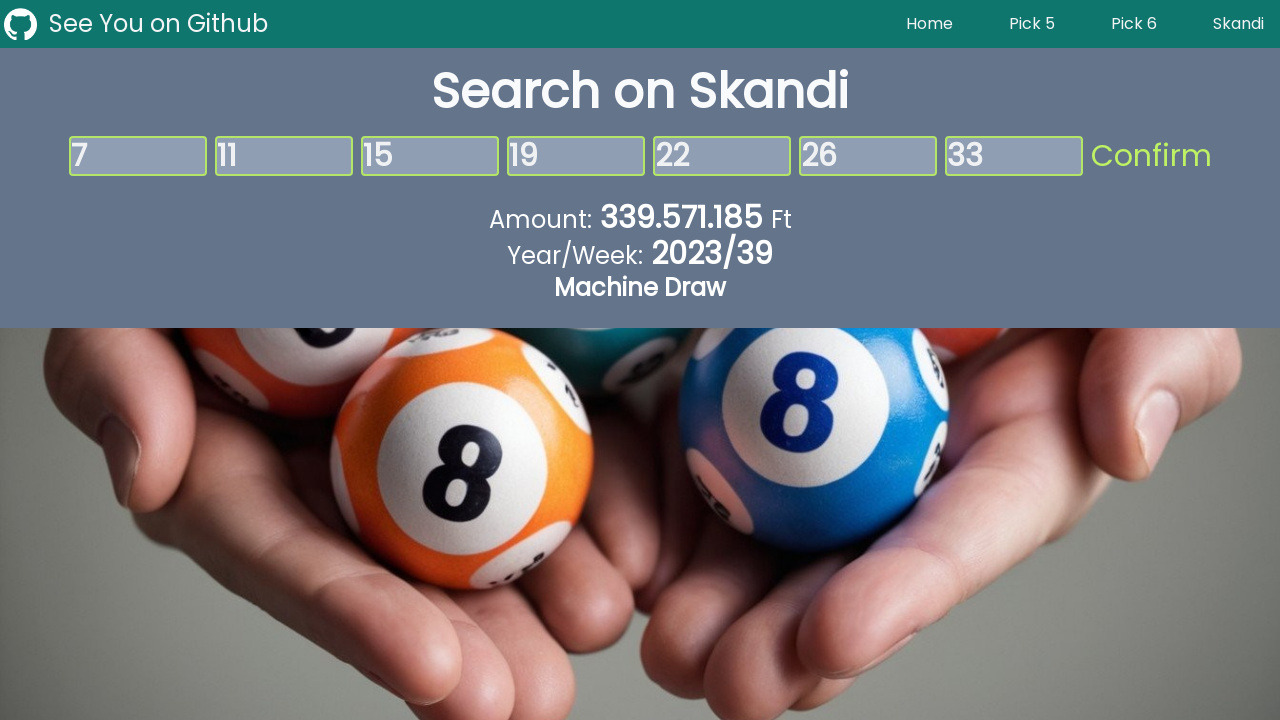

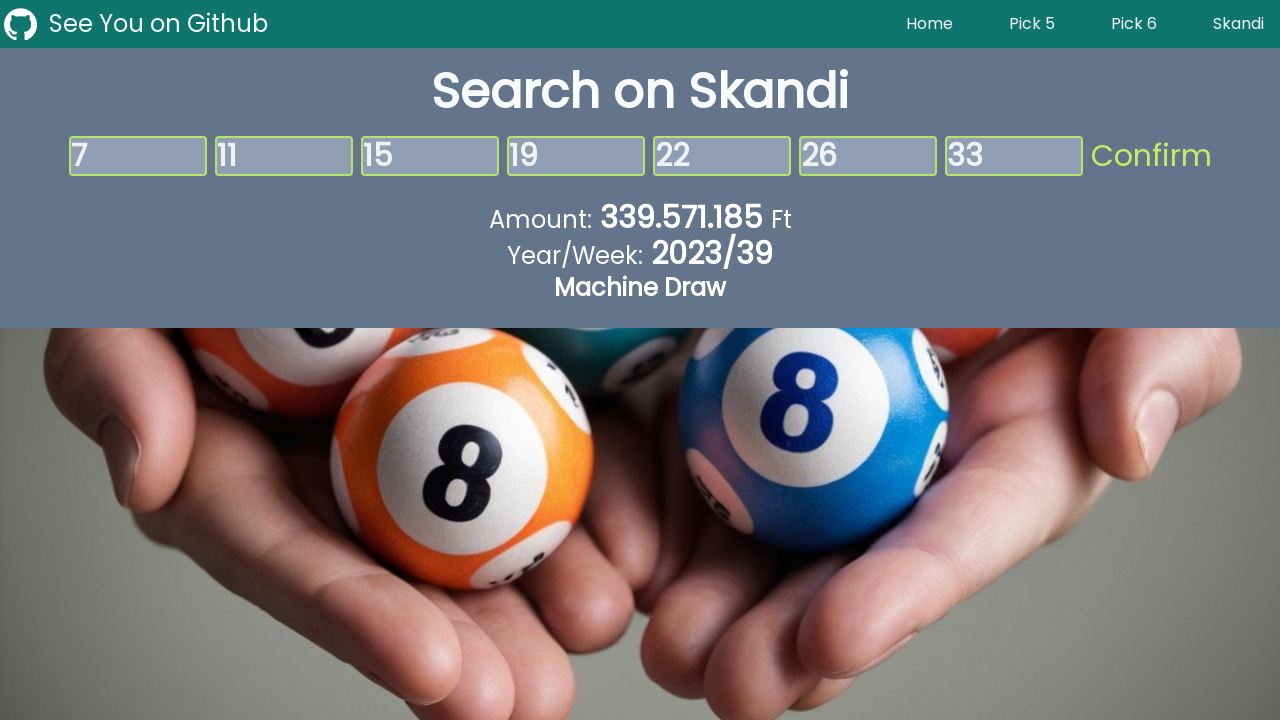